Tests drag and drop functionality by dragging a draggable element onto a droppable target element on the jQuery UI demo page.

Starting URL: https://jqueryui.com/resources/demos/droppable/default.html

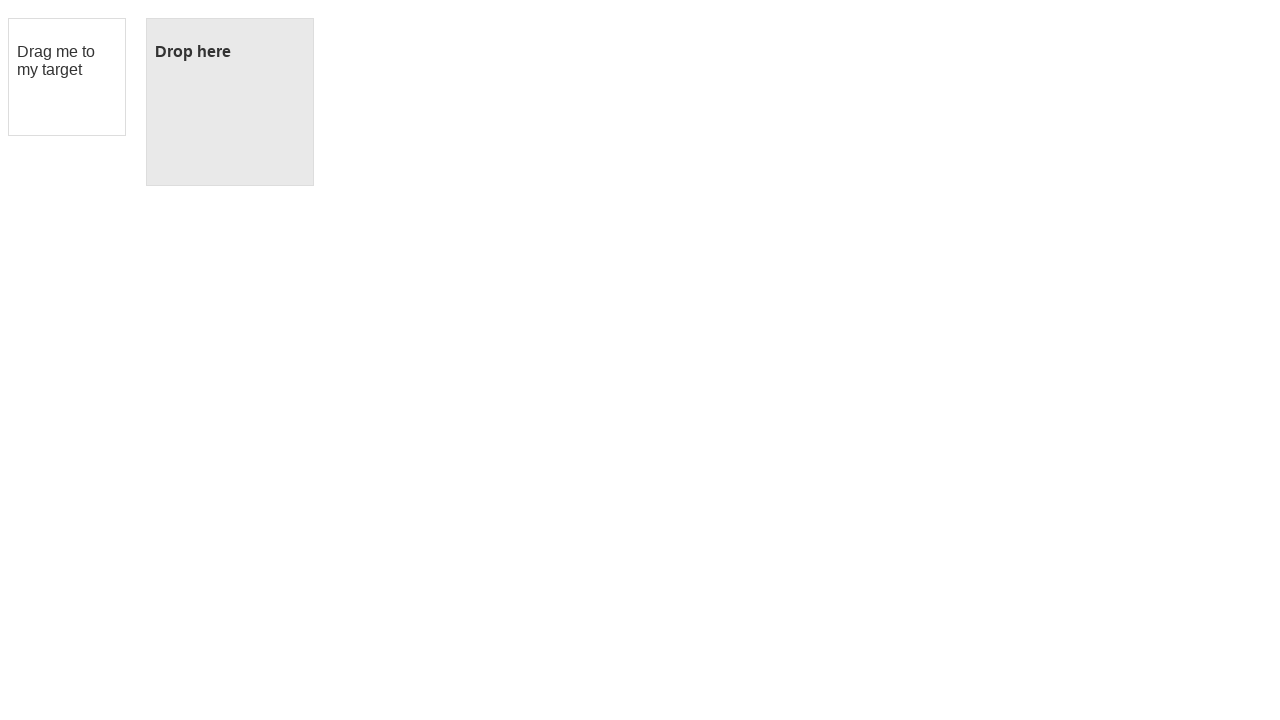

Located the draggable element with id 'draggable'
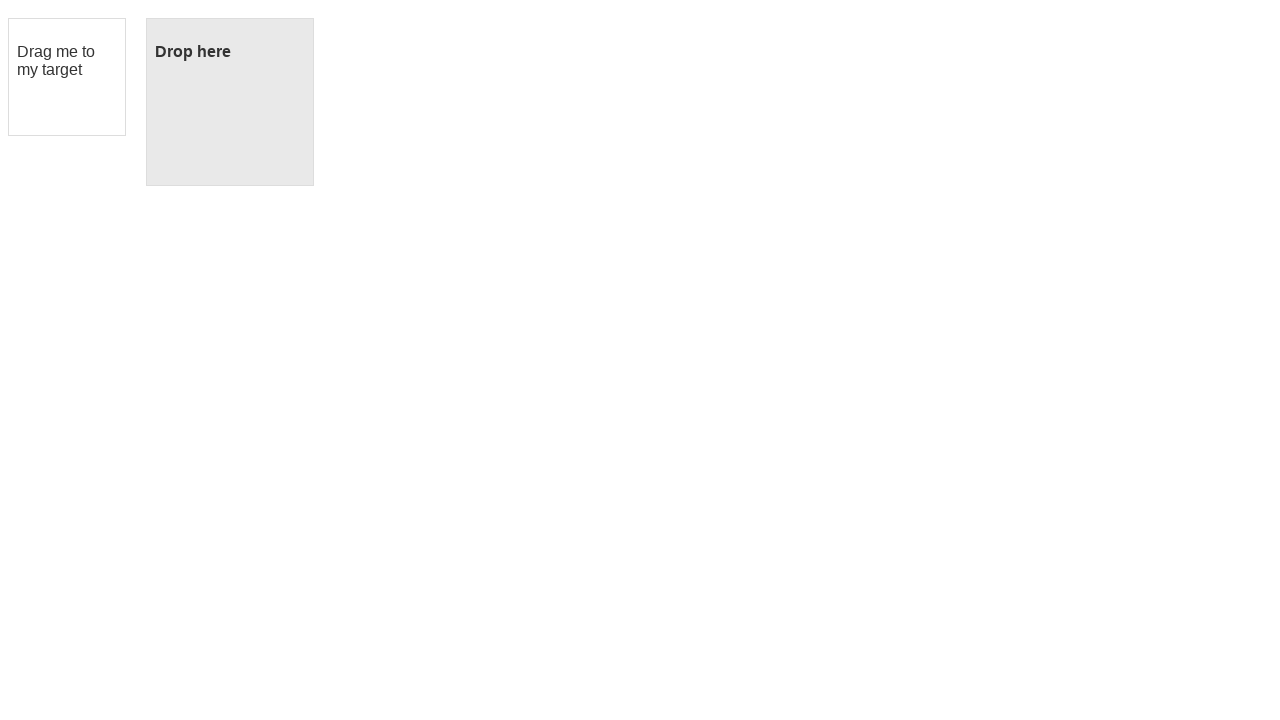

Located the droppable target element with id 'droppable'
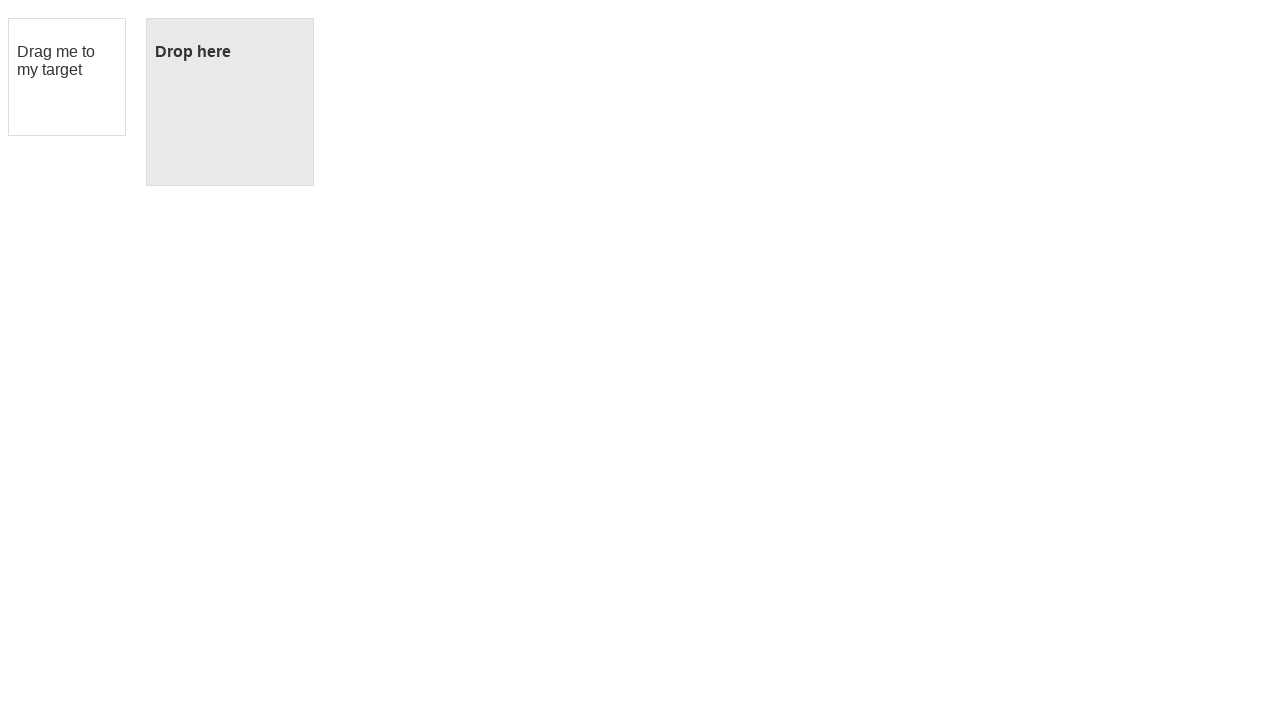

Performed drag and drop action from draggable element to droppable target at (230, 102)
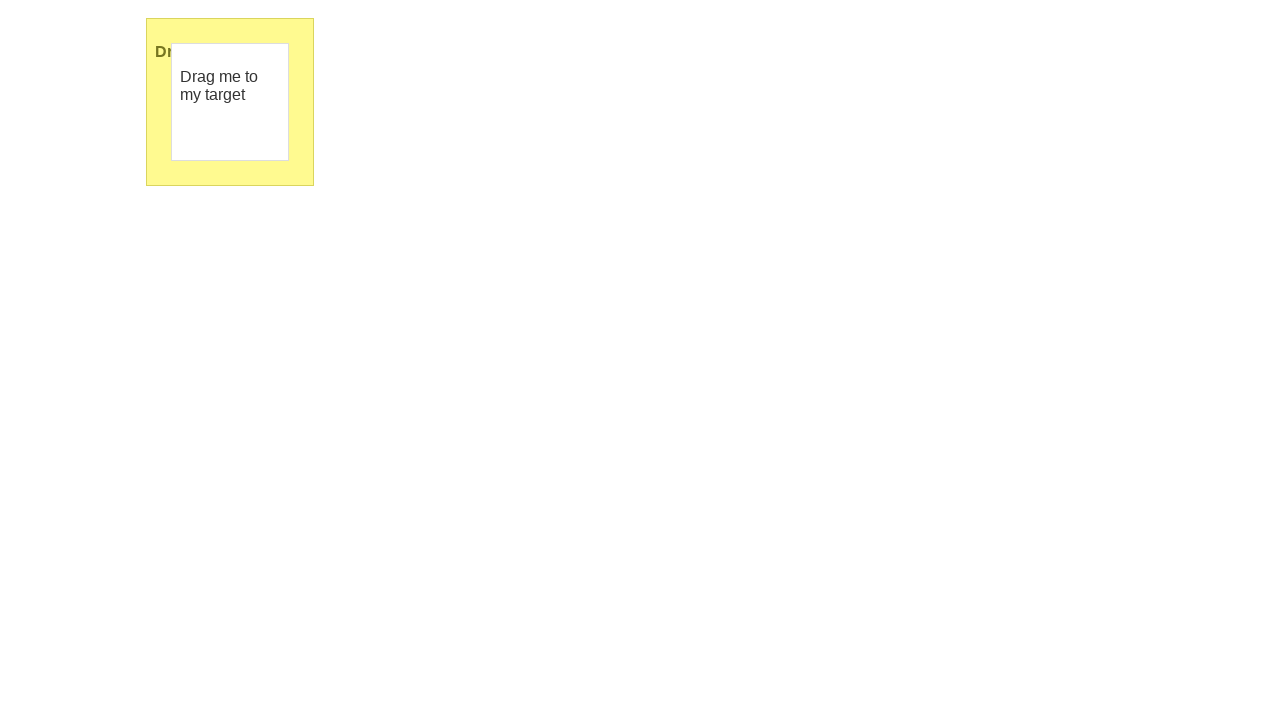

Verified successful drop - droppable element now displays 'Dropped!' text
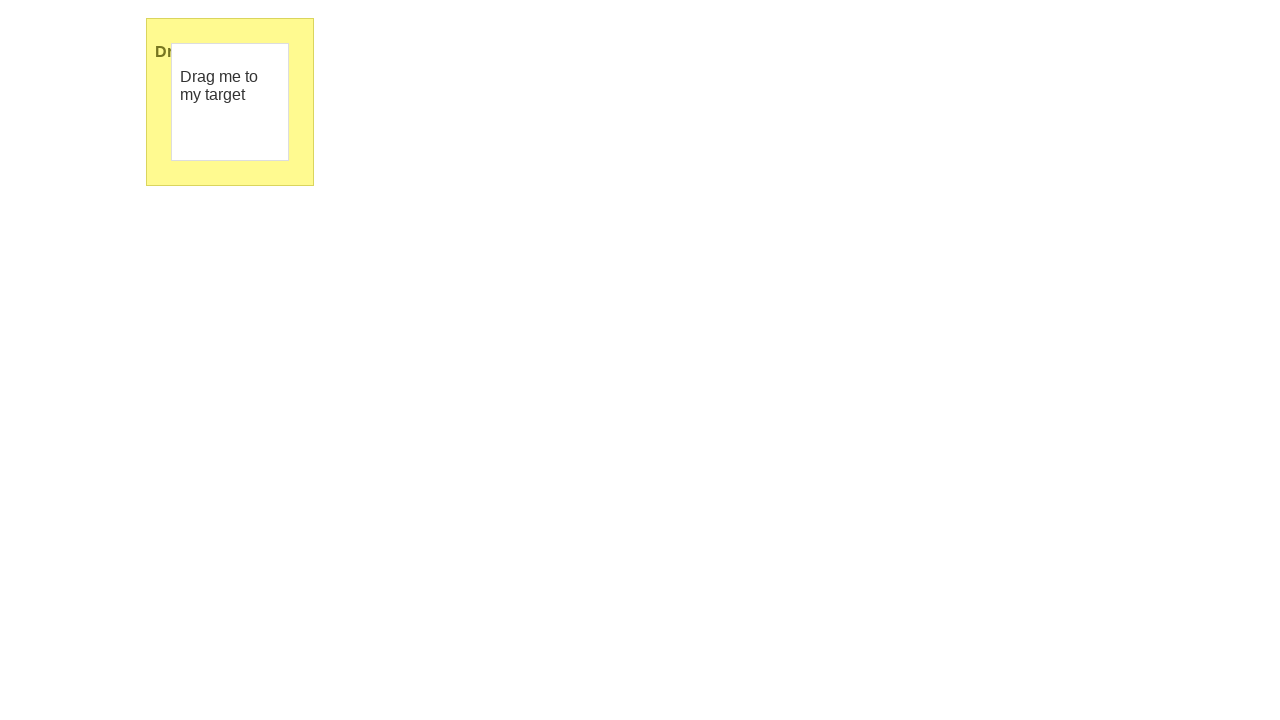

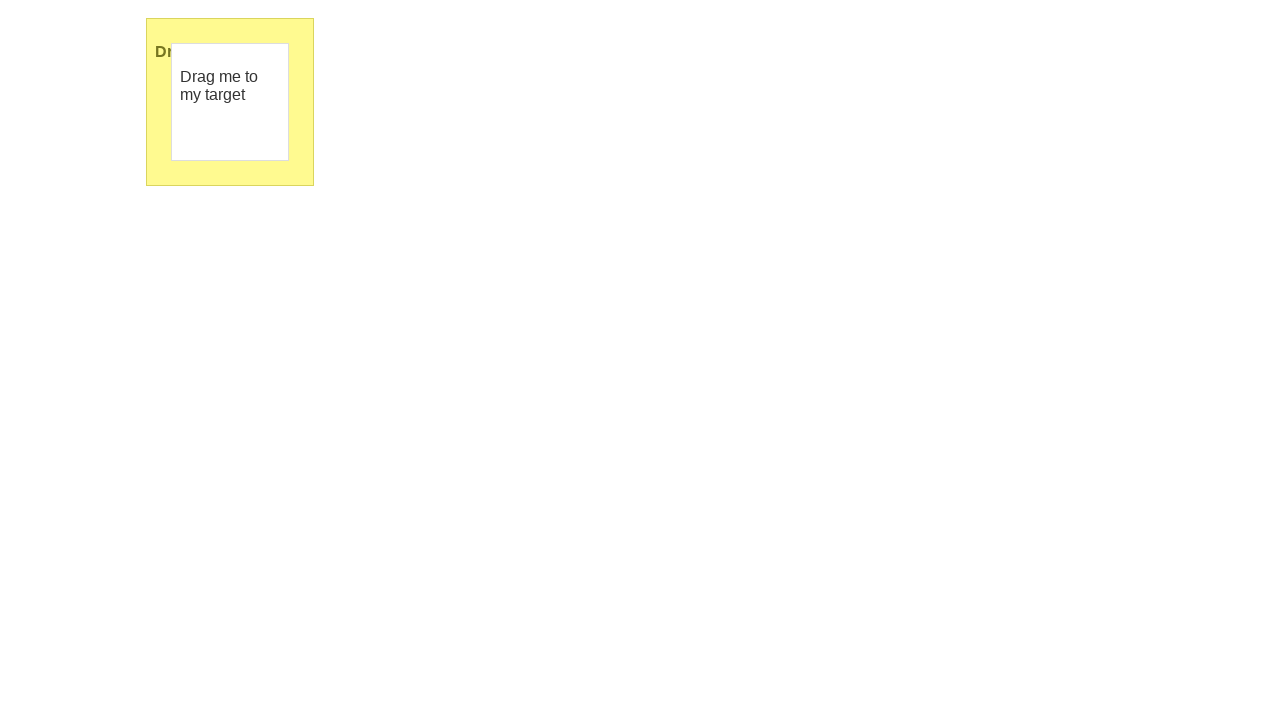